Retrieves a value from an element attribute, calculates a mathematical result, and submits a form with checkboxes and radio buttons

Starting URL: http://suninjuly.github.io/get_attribute.html

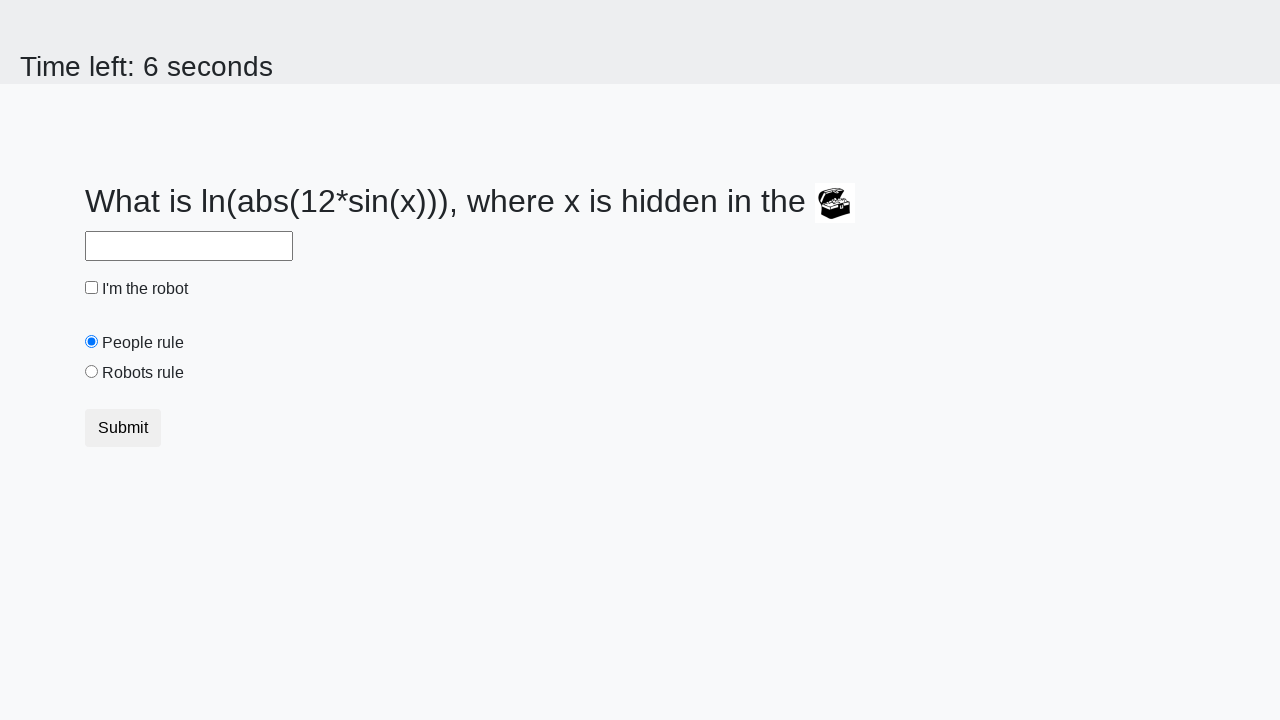

Retrieved 'valuex' attribute from treasure element
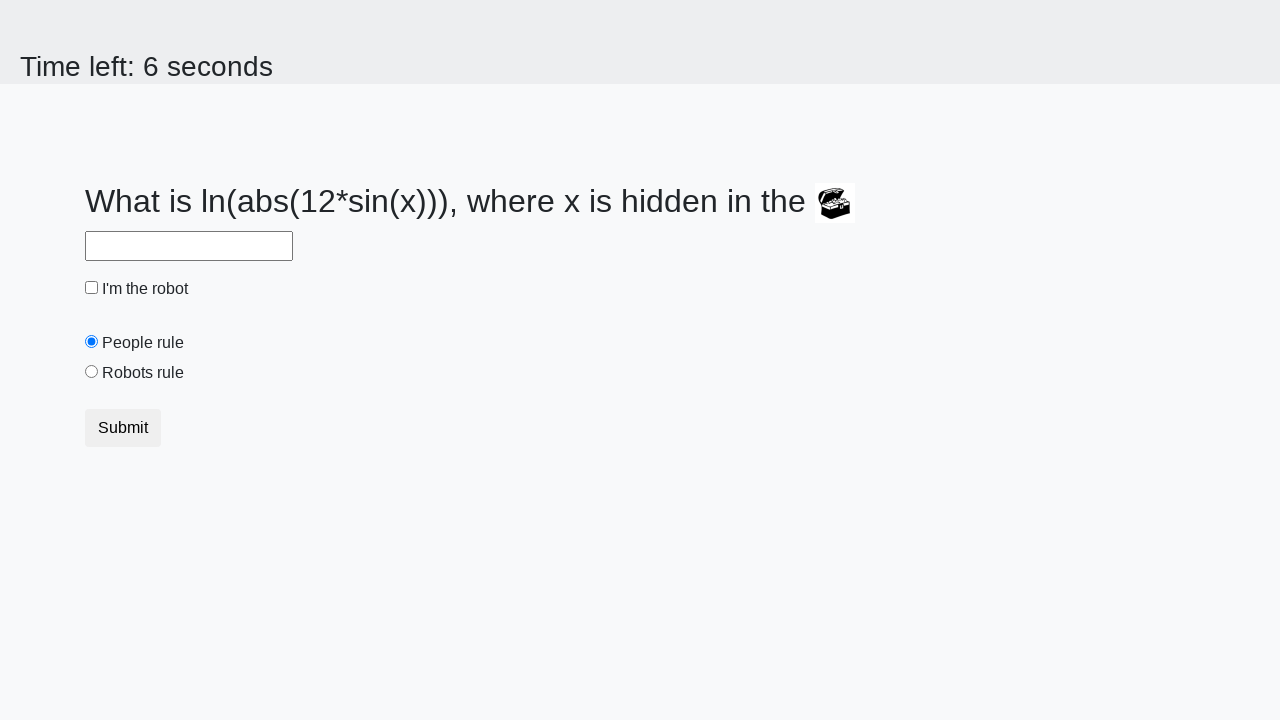

Calculated mathematical result: log(abs(12*sin(752))) = 2.397763257736384
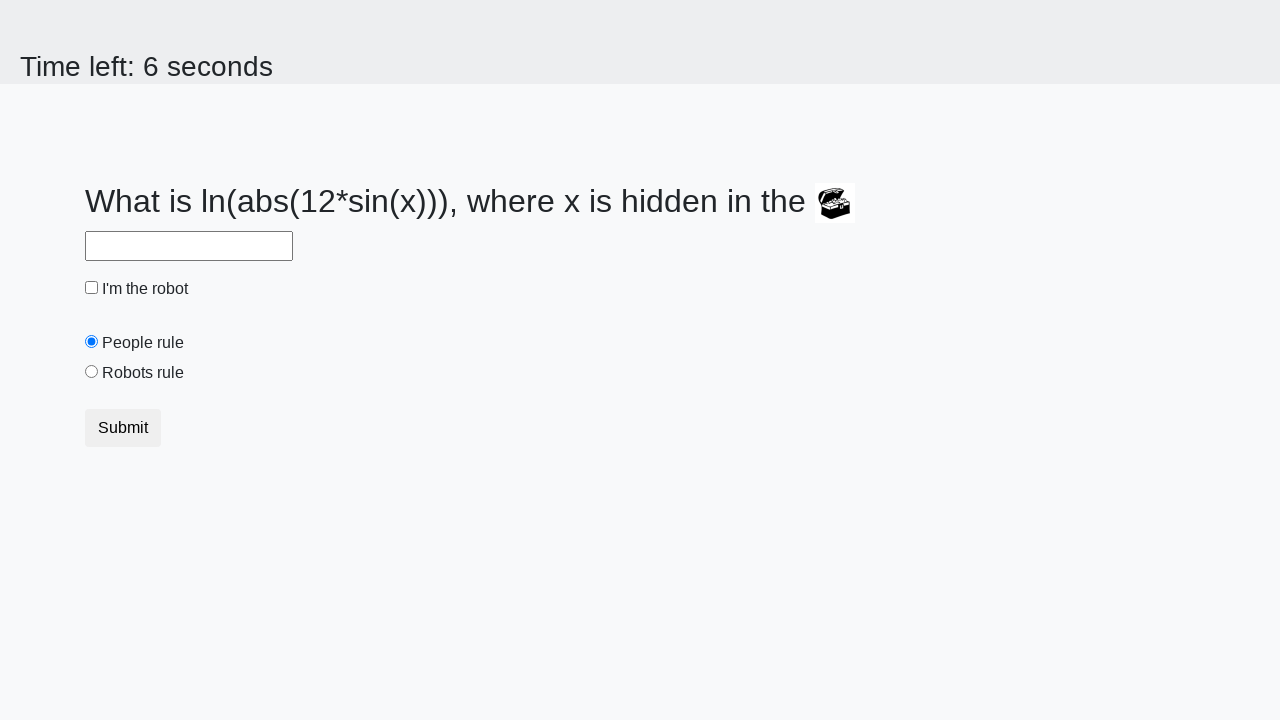

Filled answer field with calculated value on #answer
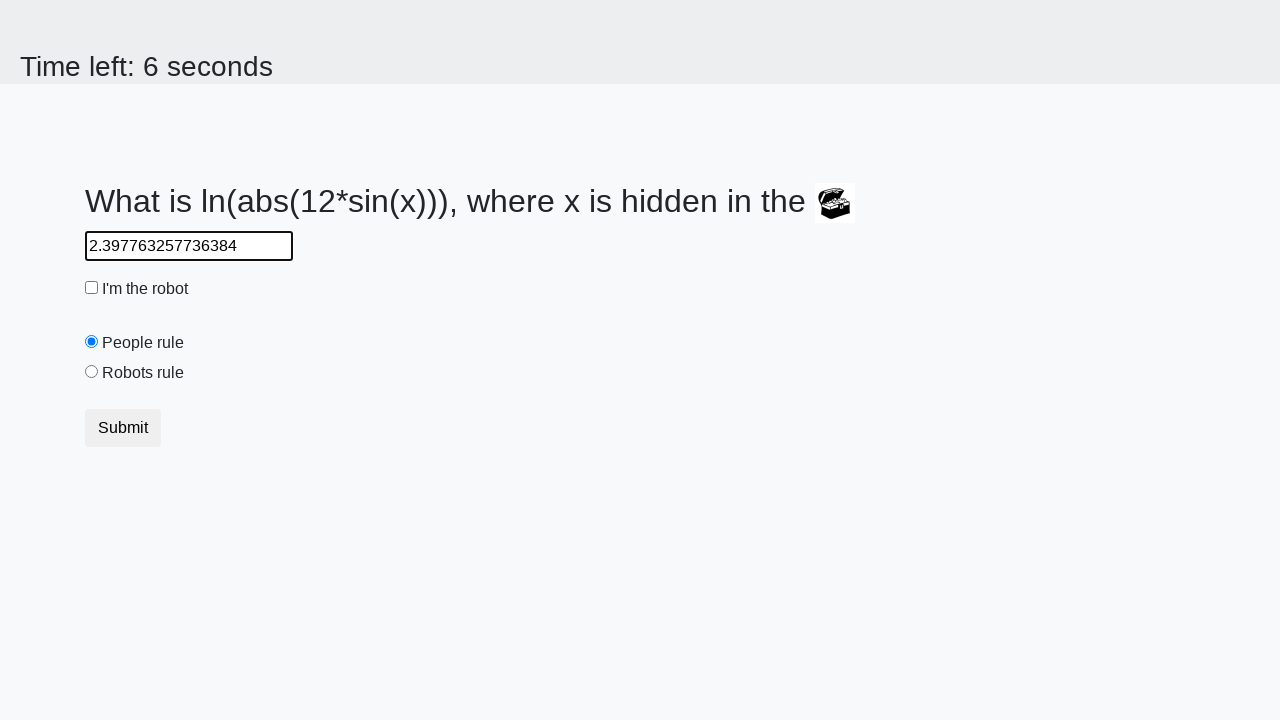

Clicked robot checkbox at (92, 288) on #robotCheckbox
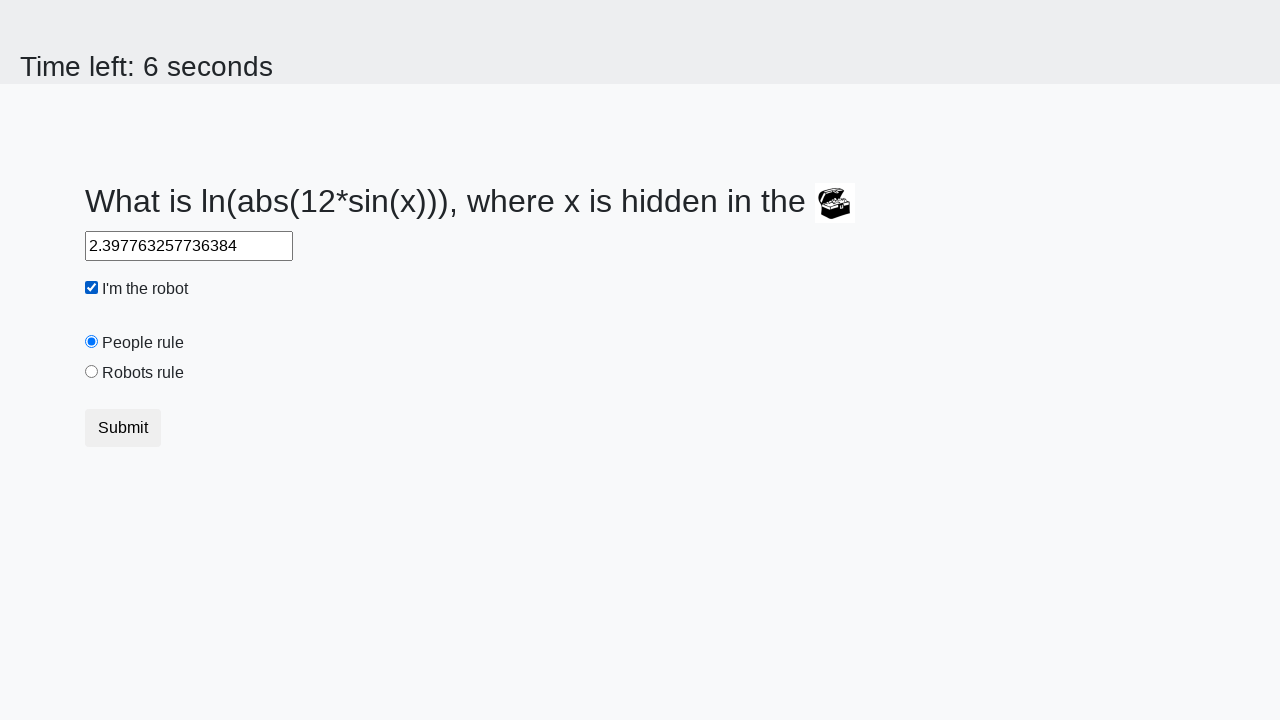

Clicked 'robots rule' radio button at (92, 372) on #robotsRule
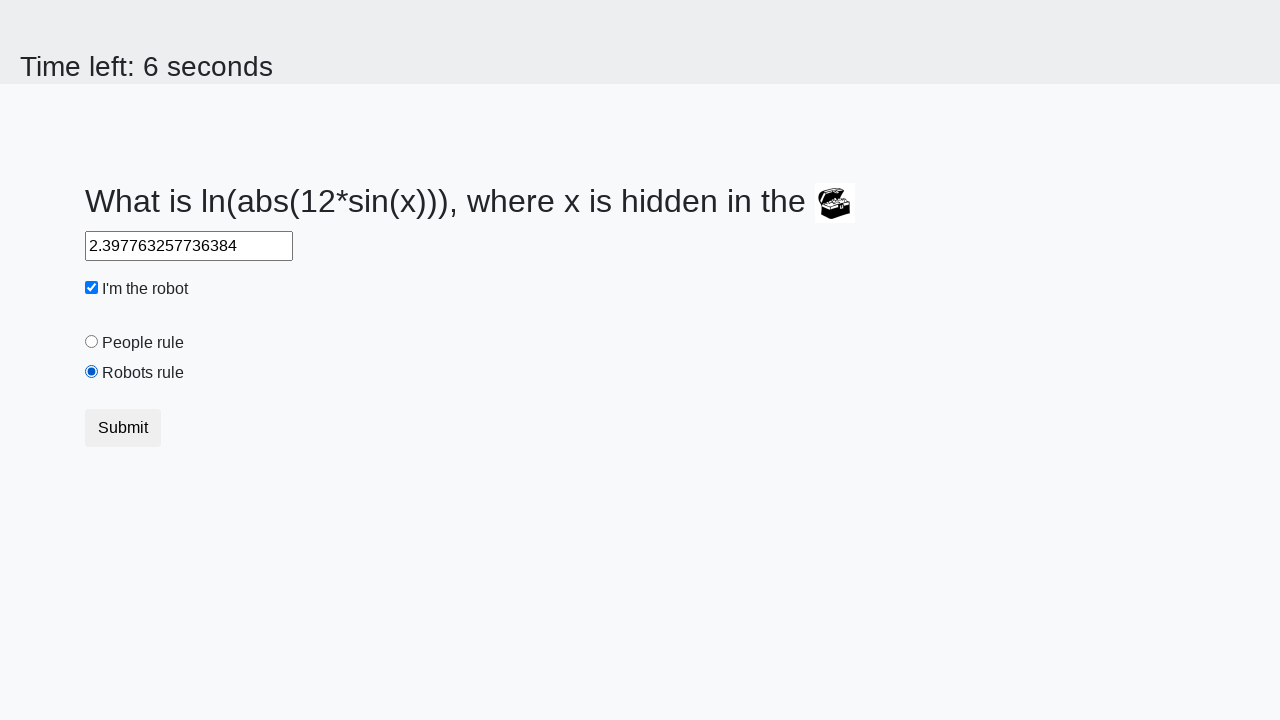

Clicked submit button to complete form at (123, 428) on .btn.btn-default
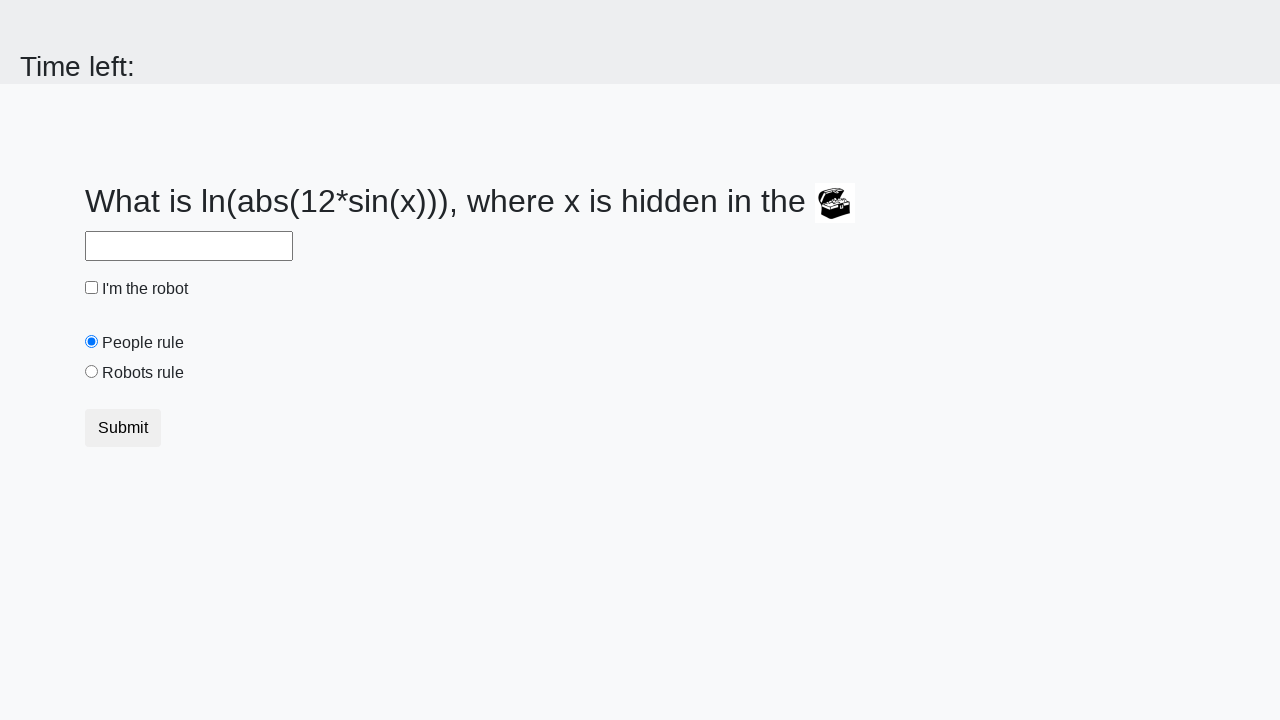

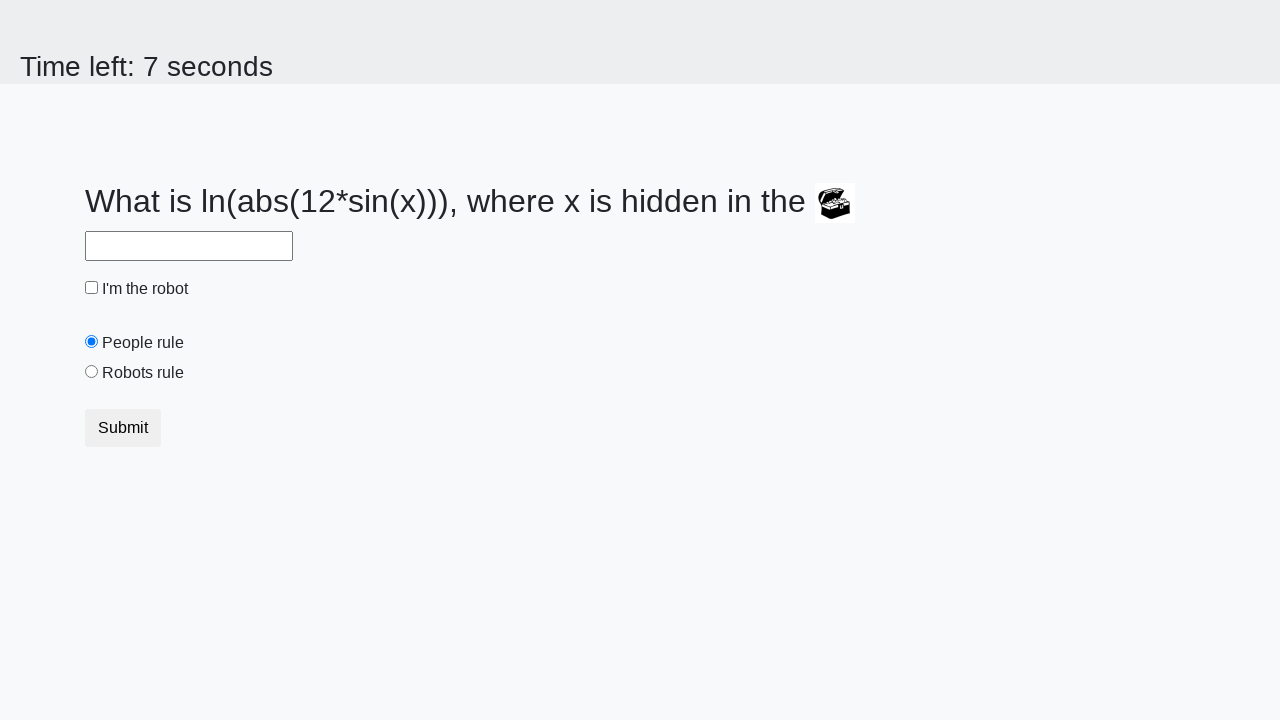